Tests a simple text input form by entering text and submitting, then verifying the result is displayed

Starting URL: https://www.qa-practice.com/elements/input/simple

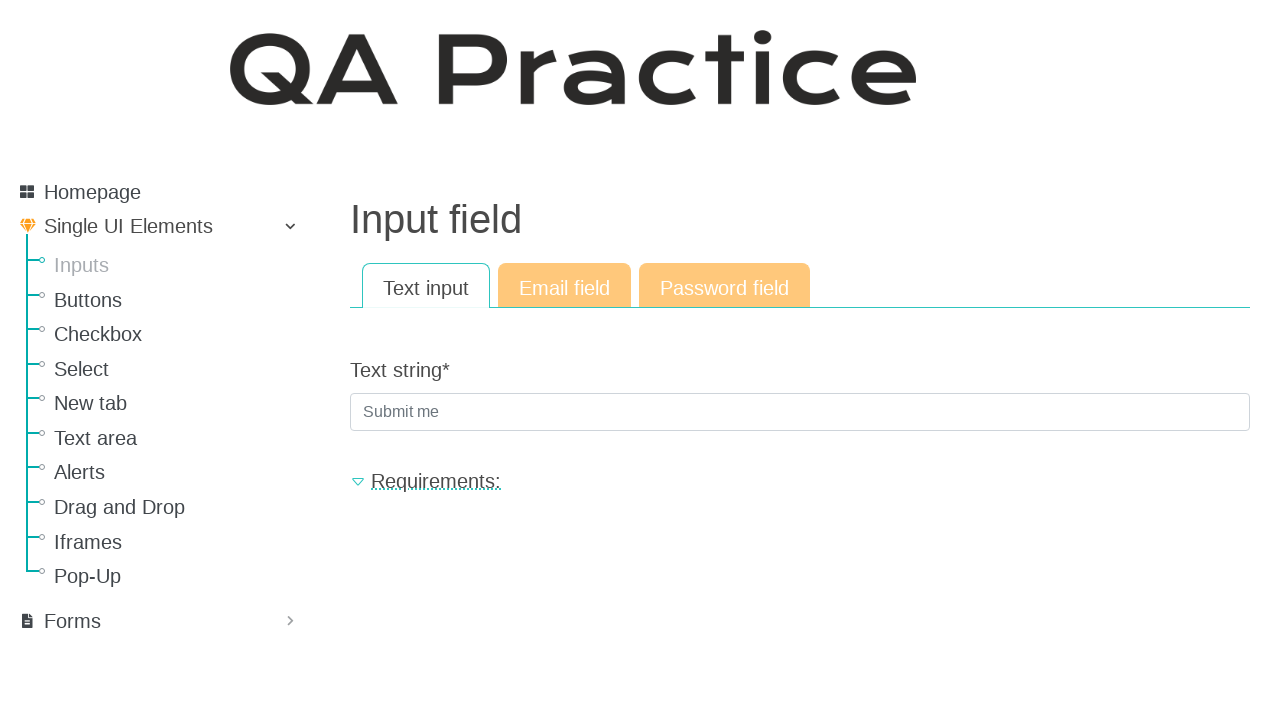

Filled text input field with 'someTHing' on #id_text_string
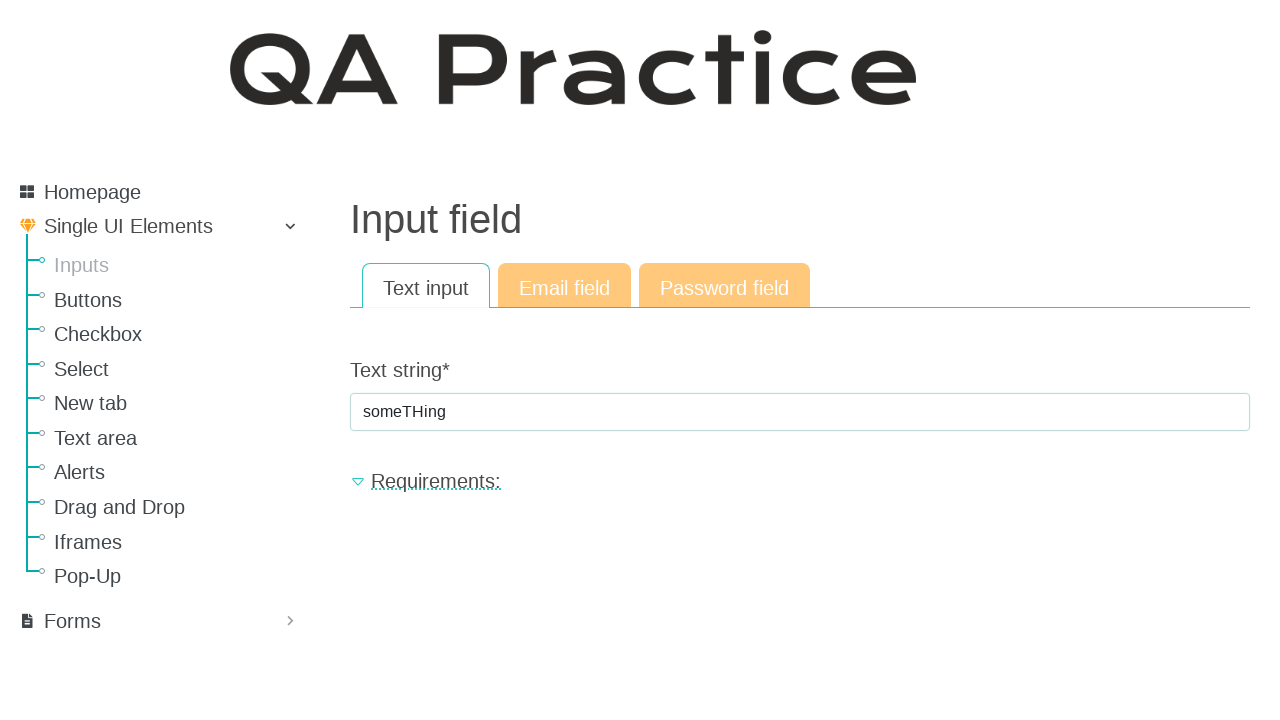

Submitted form by pressing Enter on the input field on #id_text_string
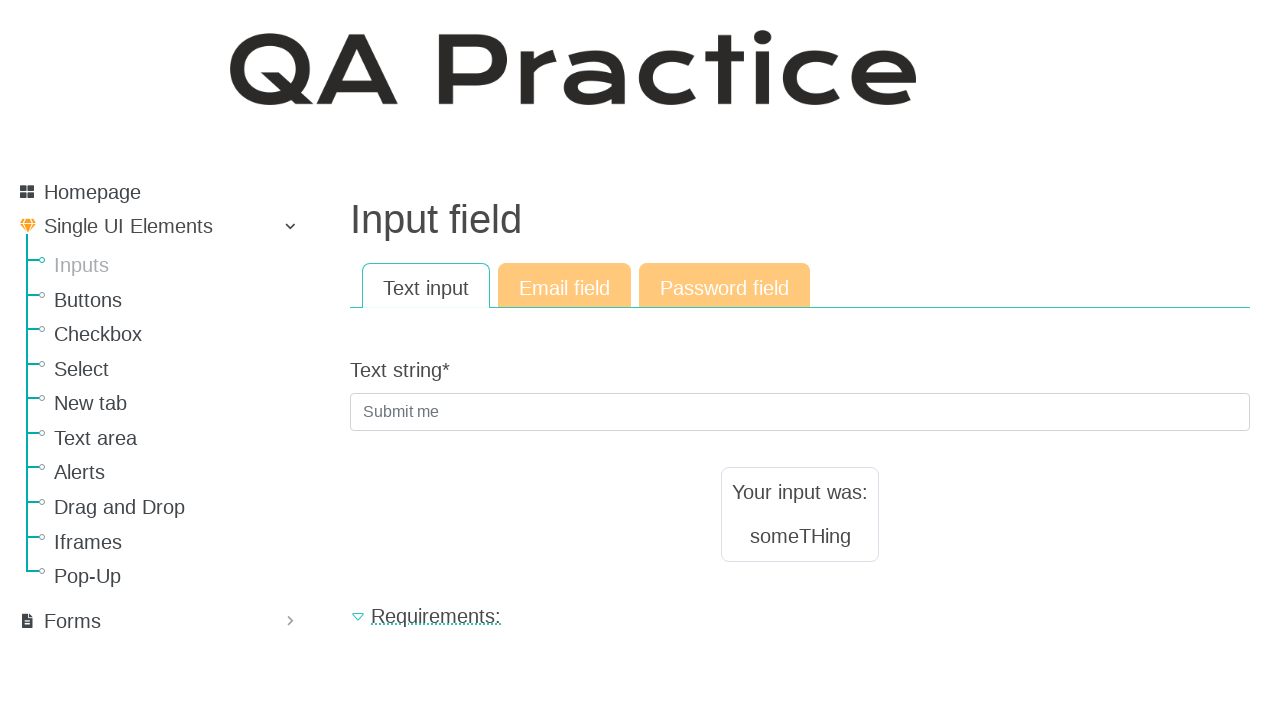

Result text appeared after form submission
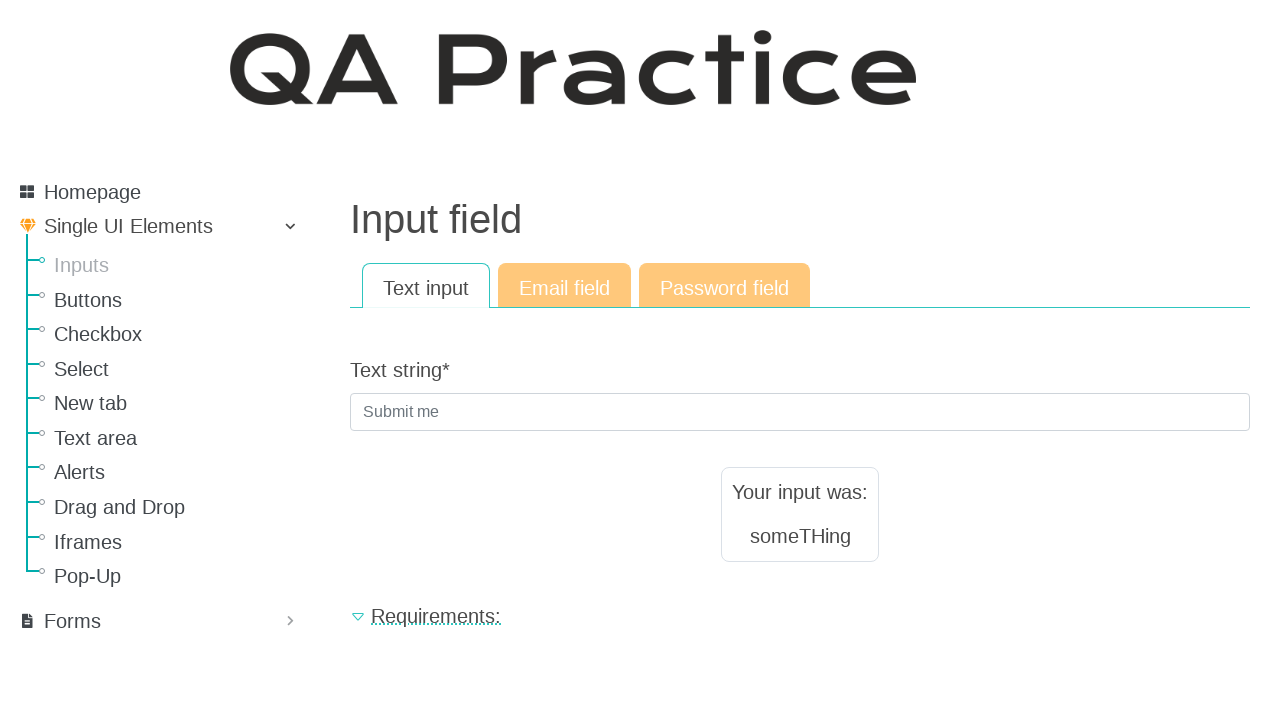

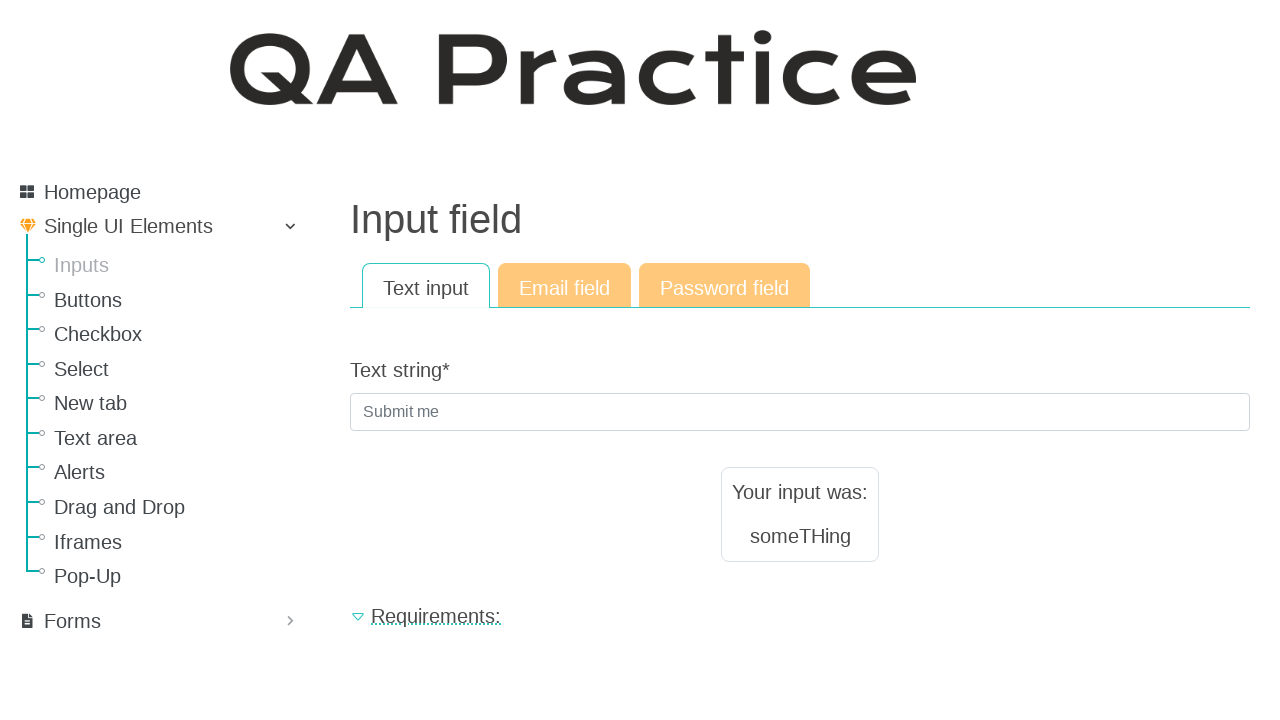